Tests the forgot password link on the login page by clicking the forgot password link, then clicking a button (likely cancel), and verifying the user is returned to the login page.

Starting URL: https://opensource-demo.orangehrmlive.com/web/index.php/auth/login

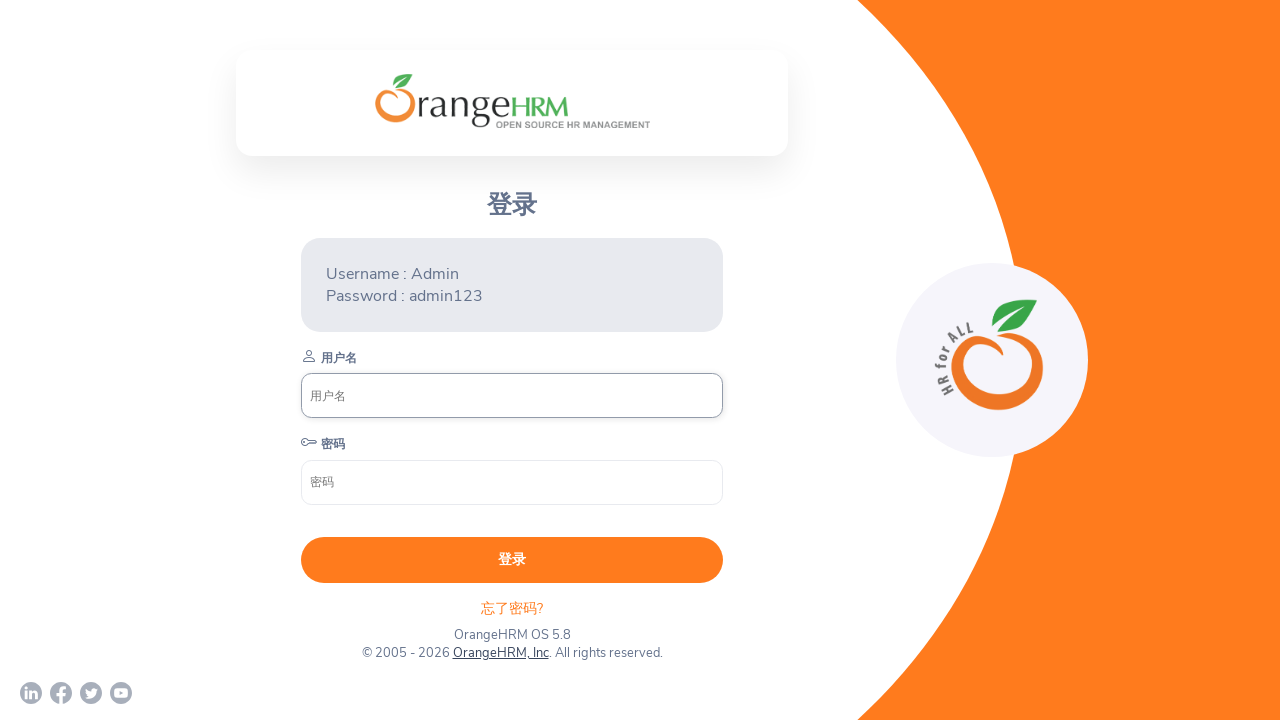

Clicked the 'Forgot your password?' link at (512, 608) on div.orangehrm-login-forgot p
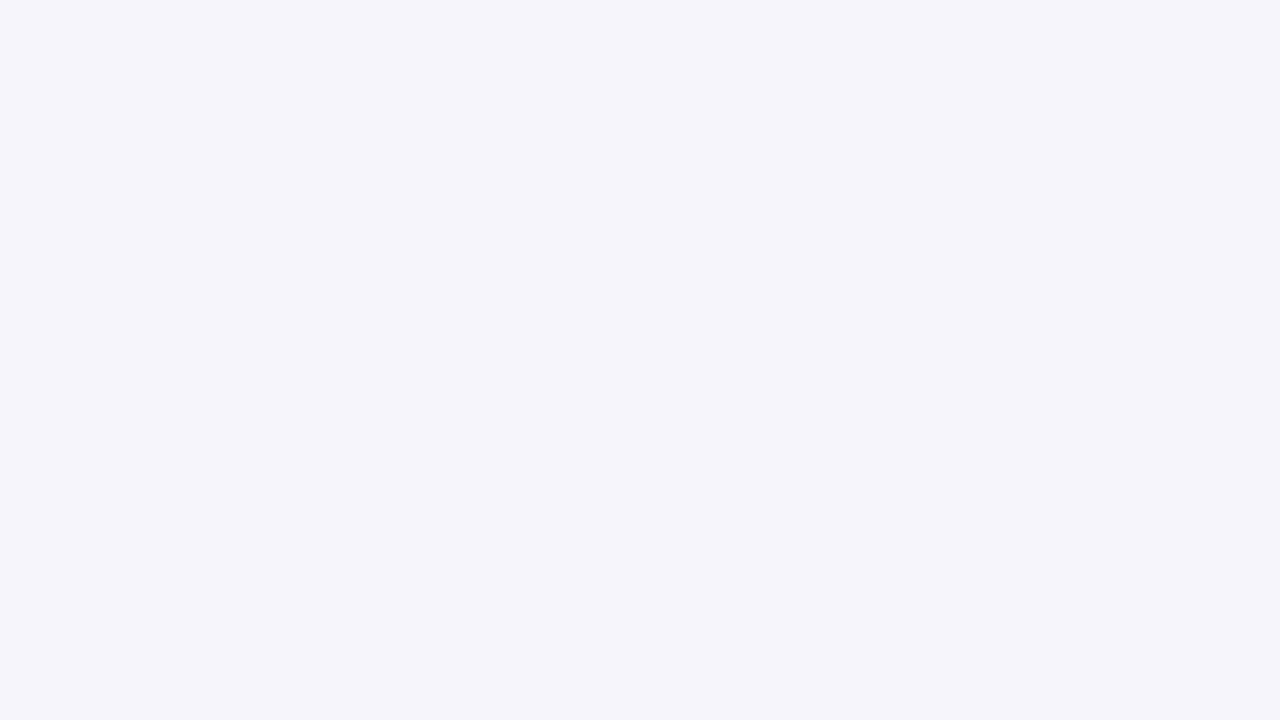

Forgot password page loaded
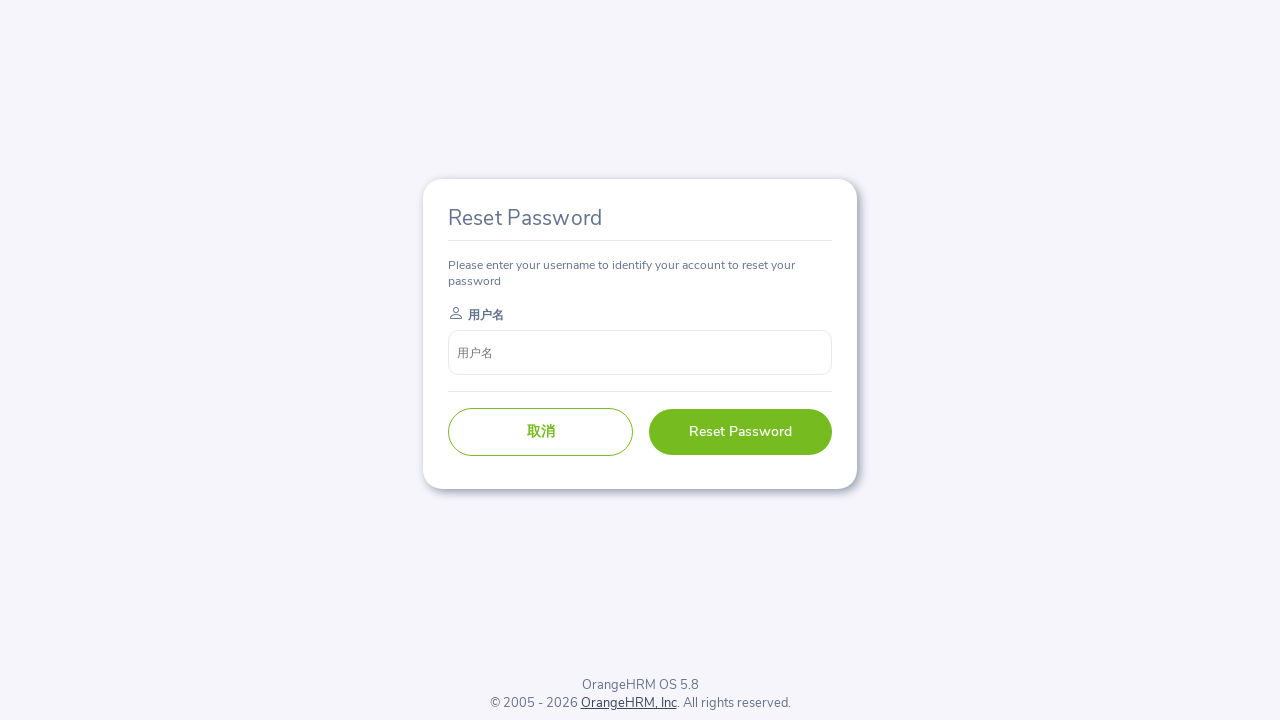

Clicked the cancel button to return to login page at (540, 432) on button
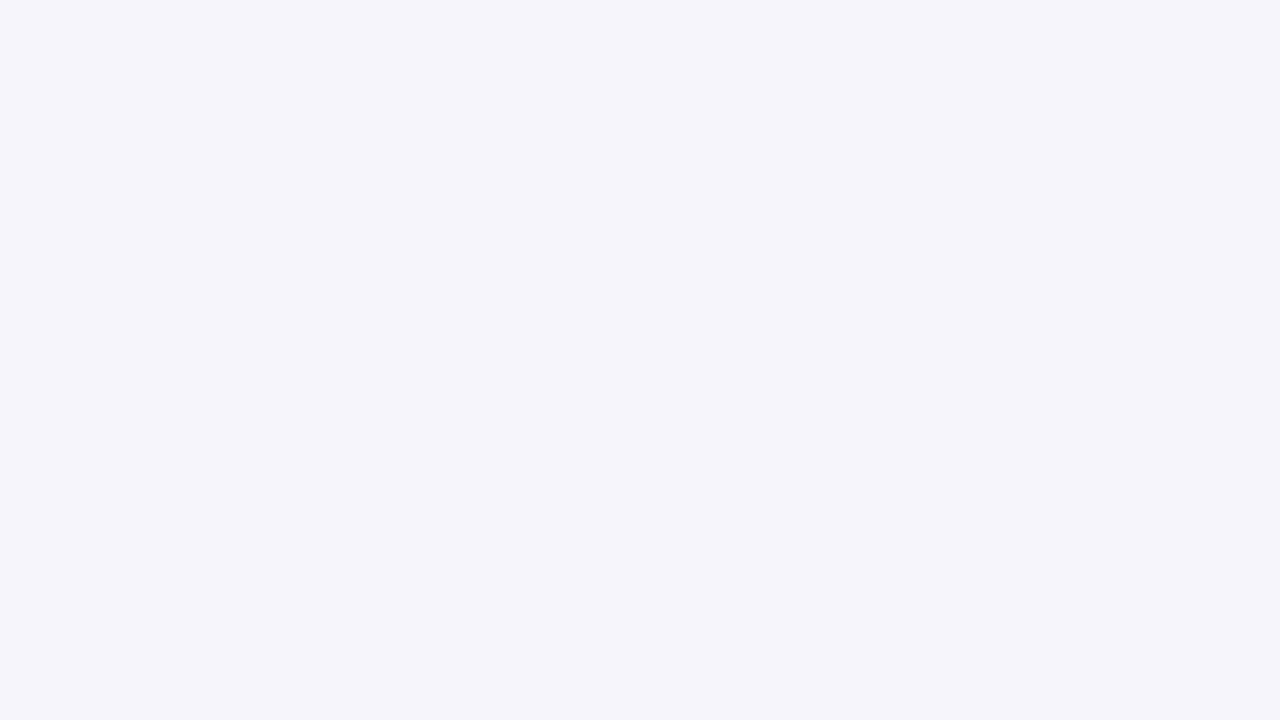

Navigated back to the login page
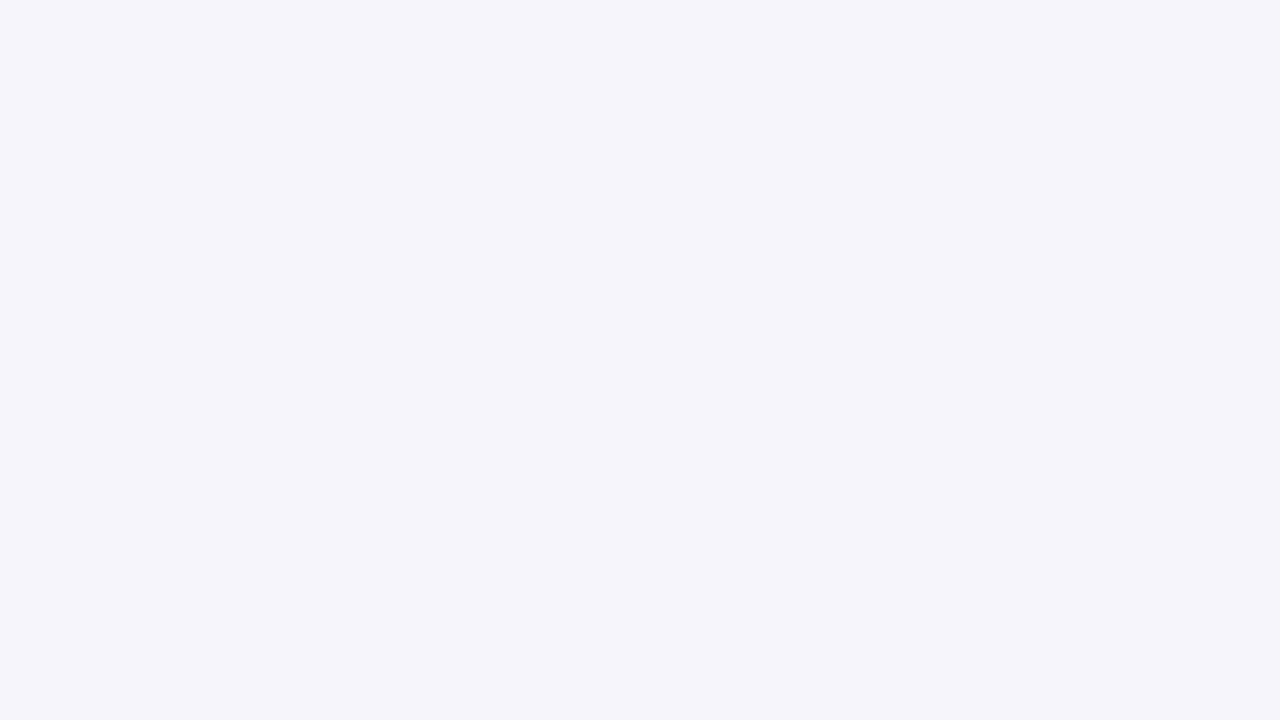

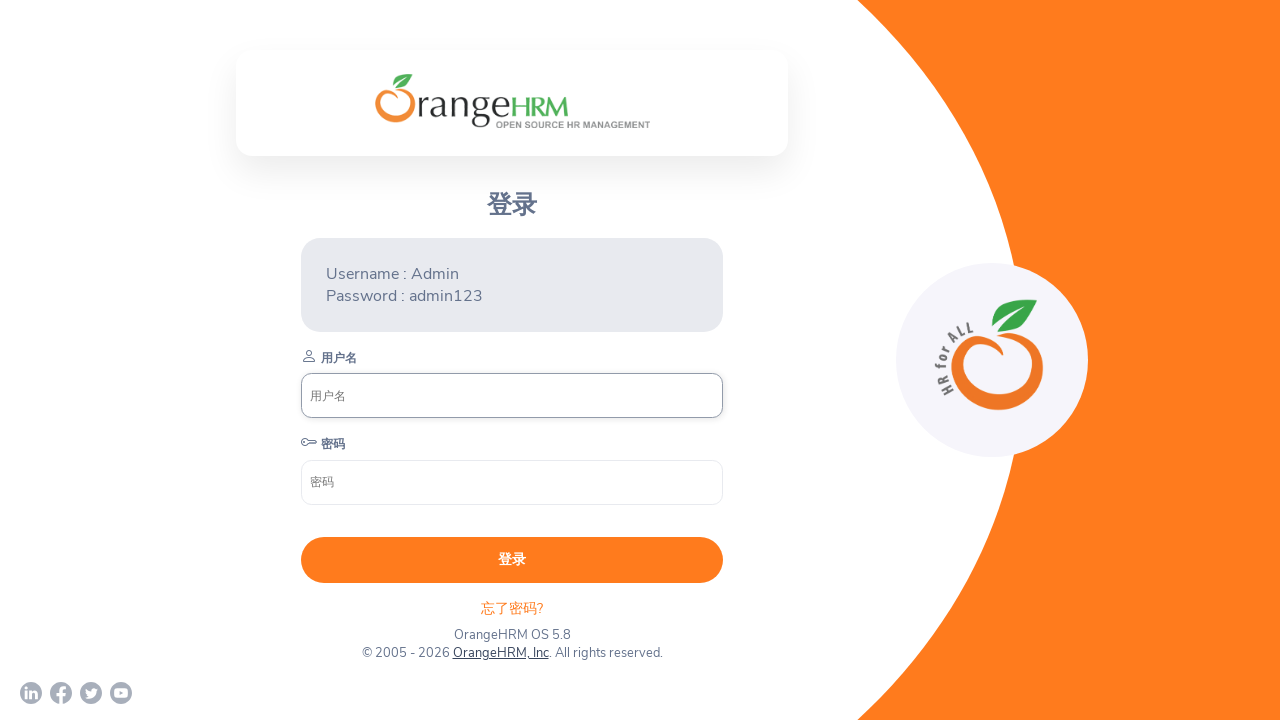